Tests Bank of America appointments page by clicking on Everyday Banking link and verifying button states

Starting URL: https://secure.bankofamerica.com/secure-mycommunications/public/appointments/?marketingCode=NEWHP_ECHMPG

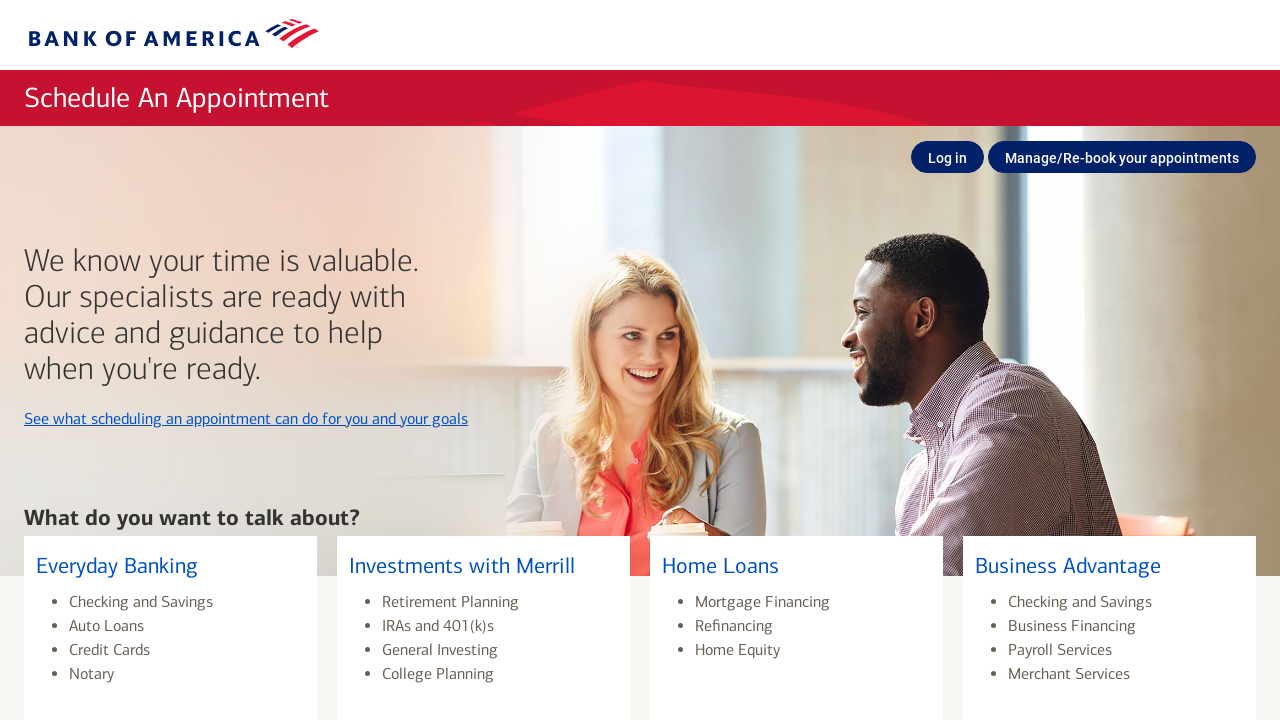

Clicked on Everyday Banking link at (170, 618) on a[name='Everyday_Banking']
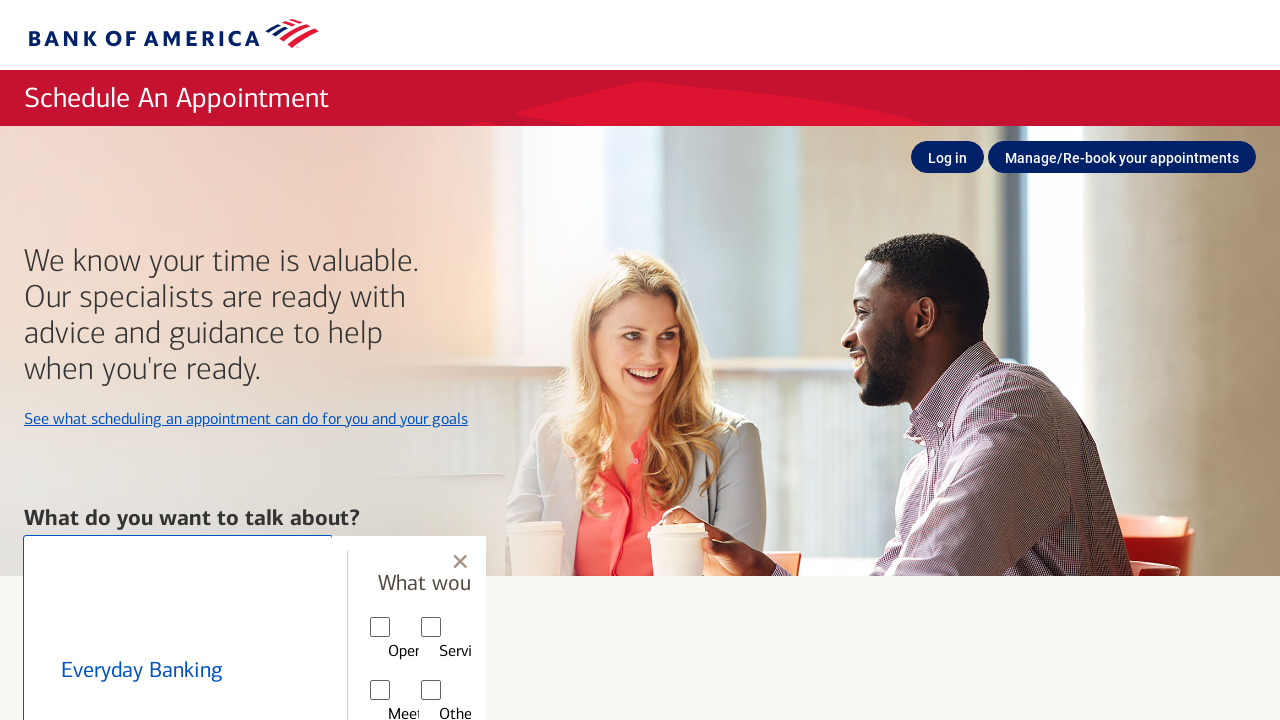

Waited for nextBtnSubTopic button to be visible
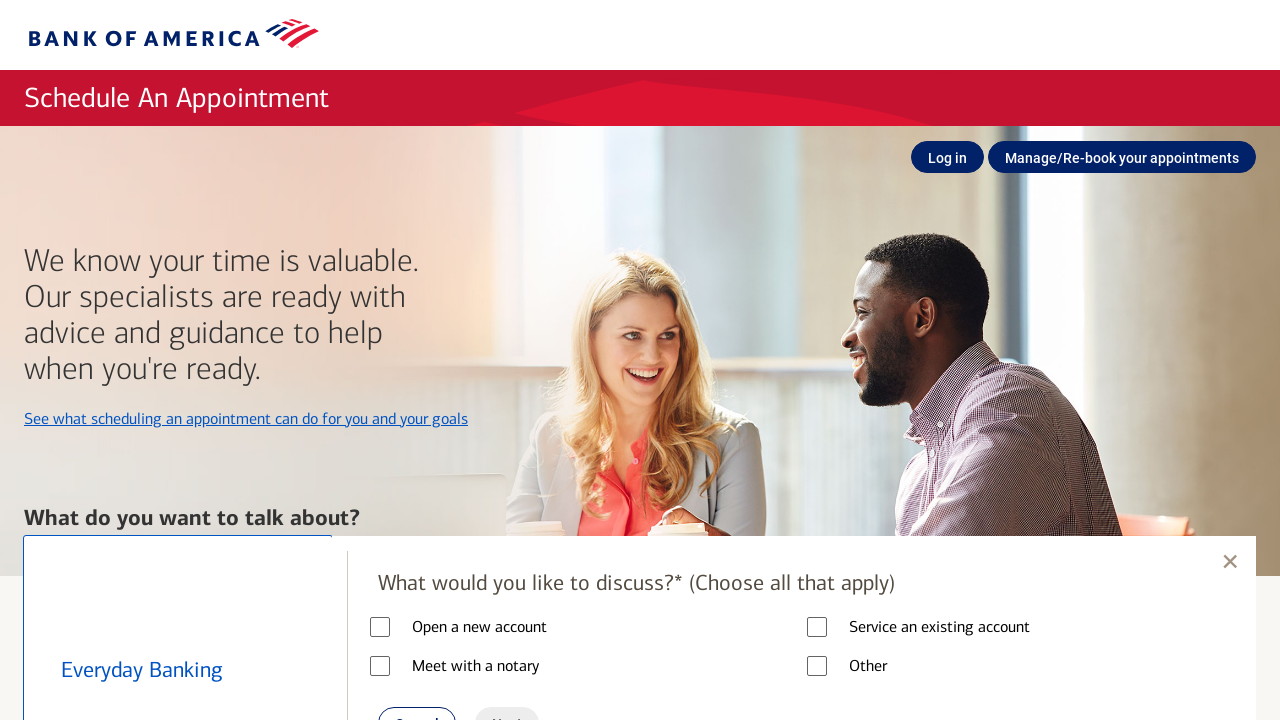

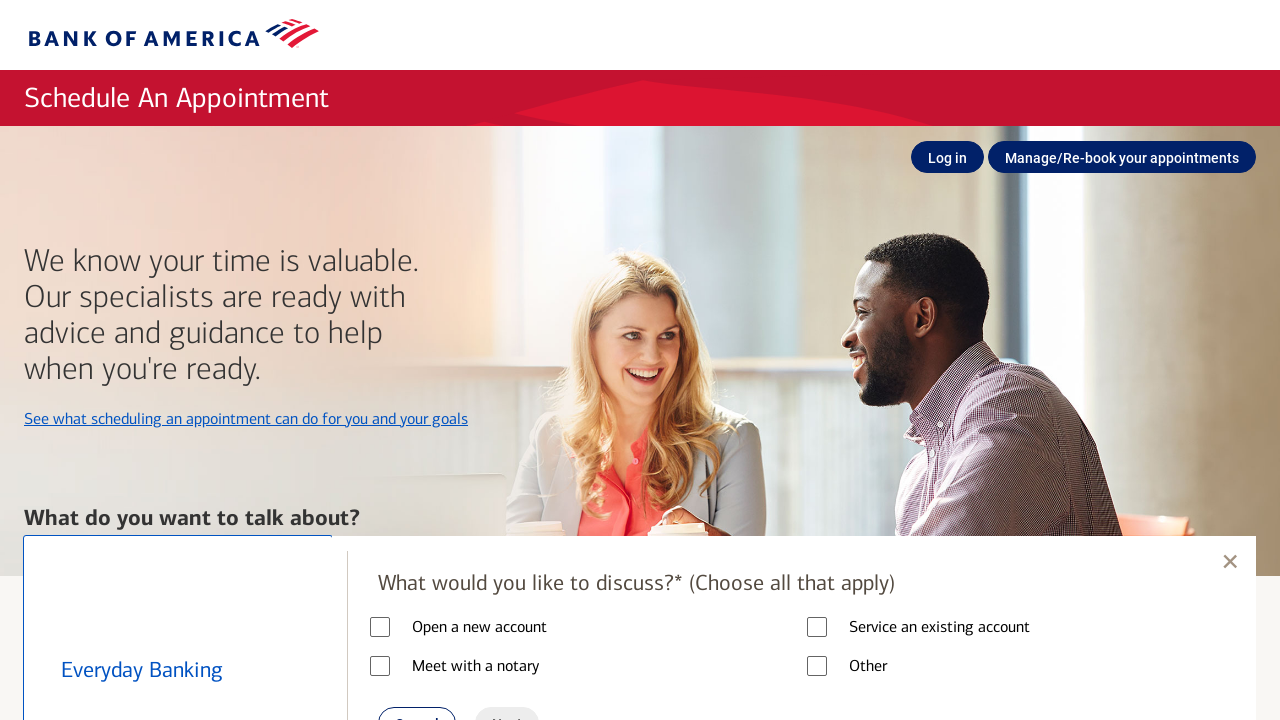